Tests that submitting login form without data shows username invalid message

Starting URL: http://the-internet.herokuapp.com/login

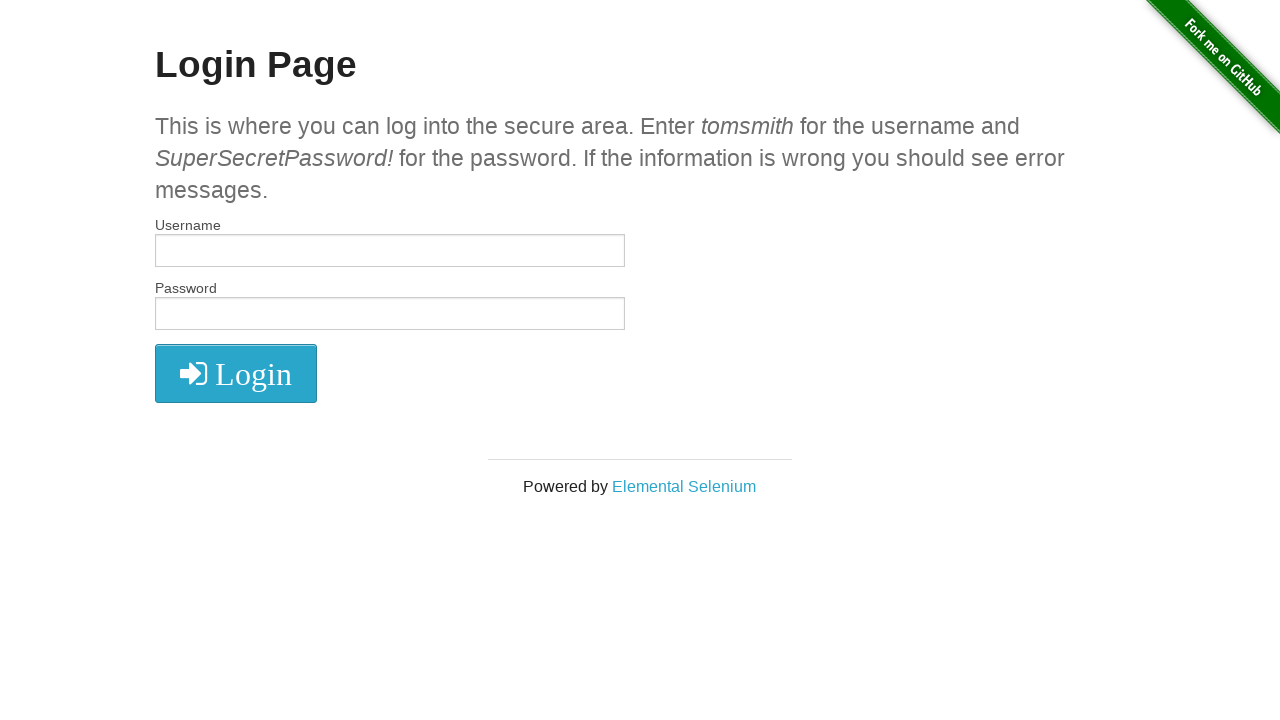

Clicked login button without entering any data at (236, 373) on #login > button
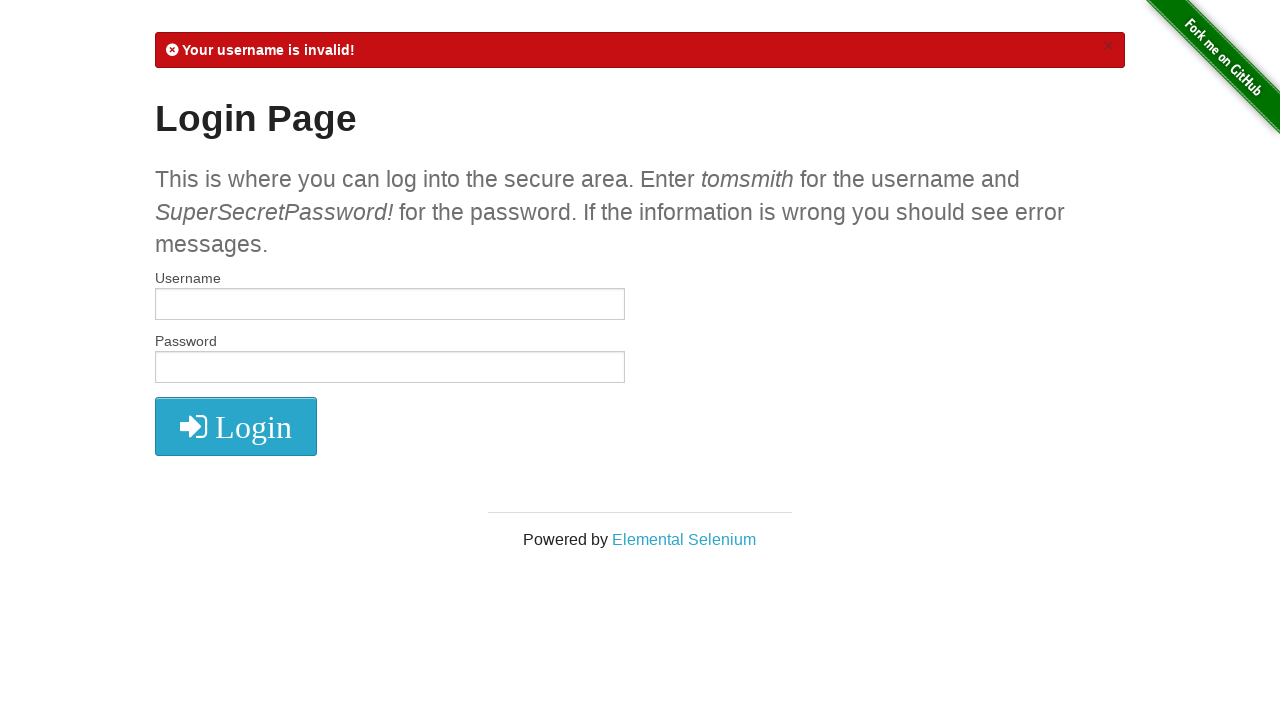

Located flash message element
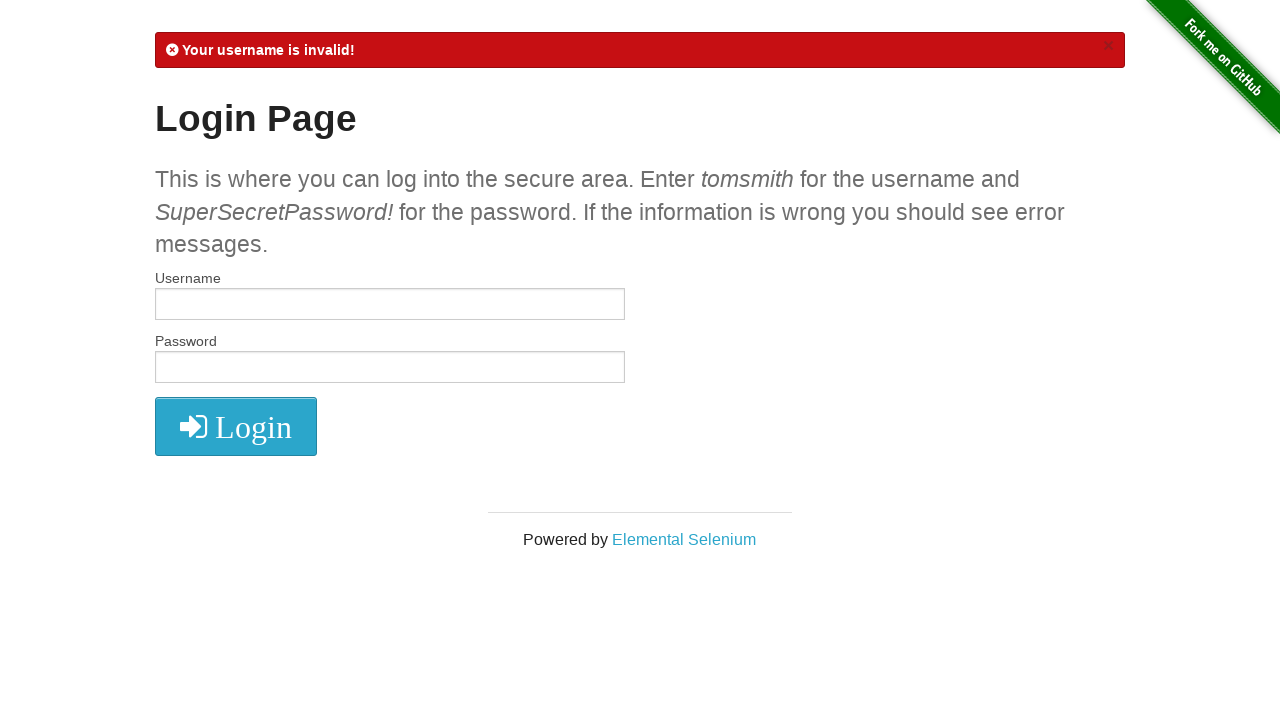

Flash message became visible
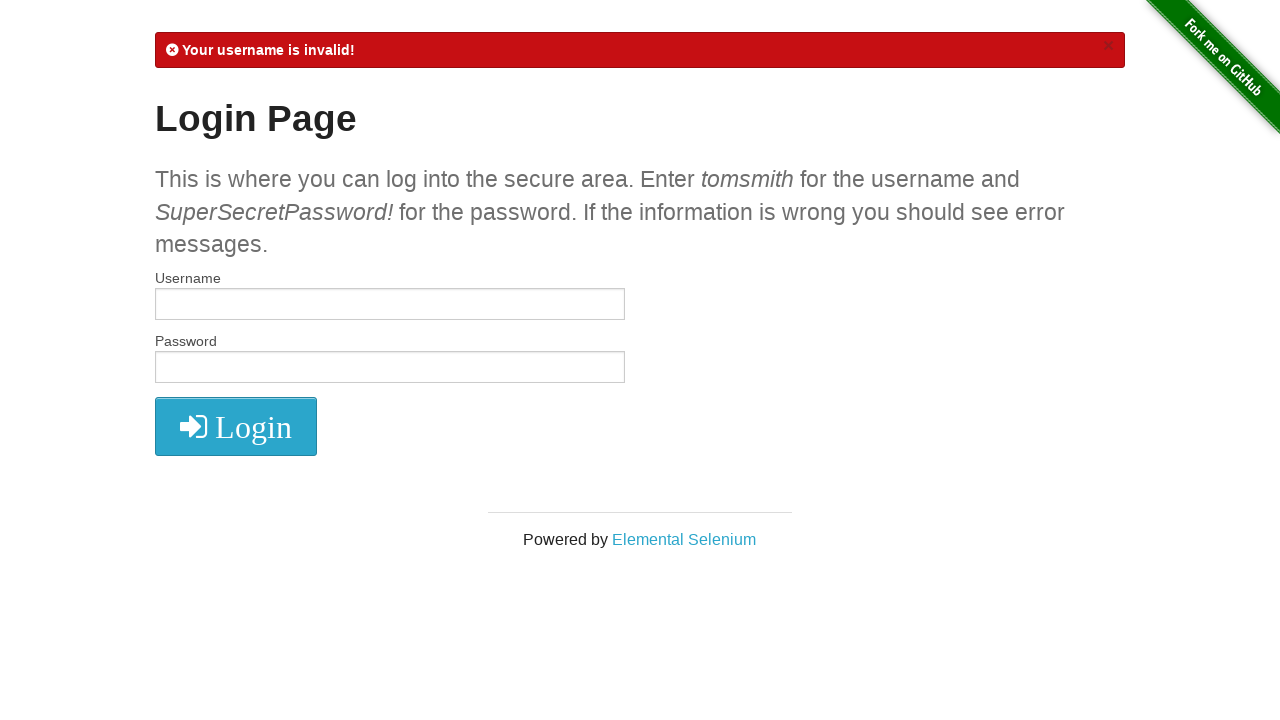

Verified 'Your username is invalid!' message is displayed
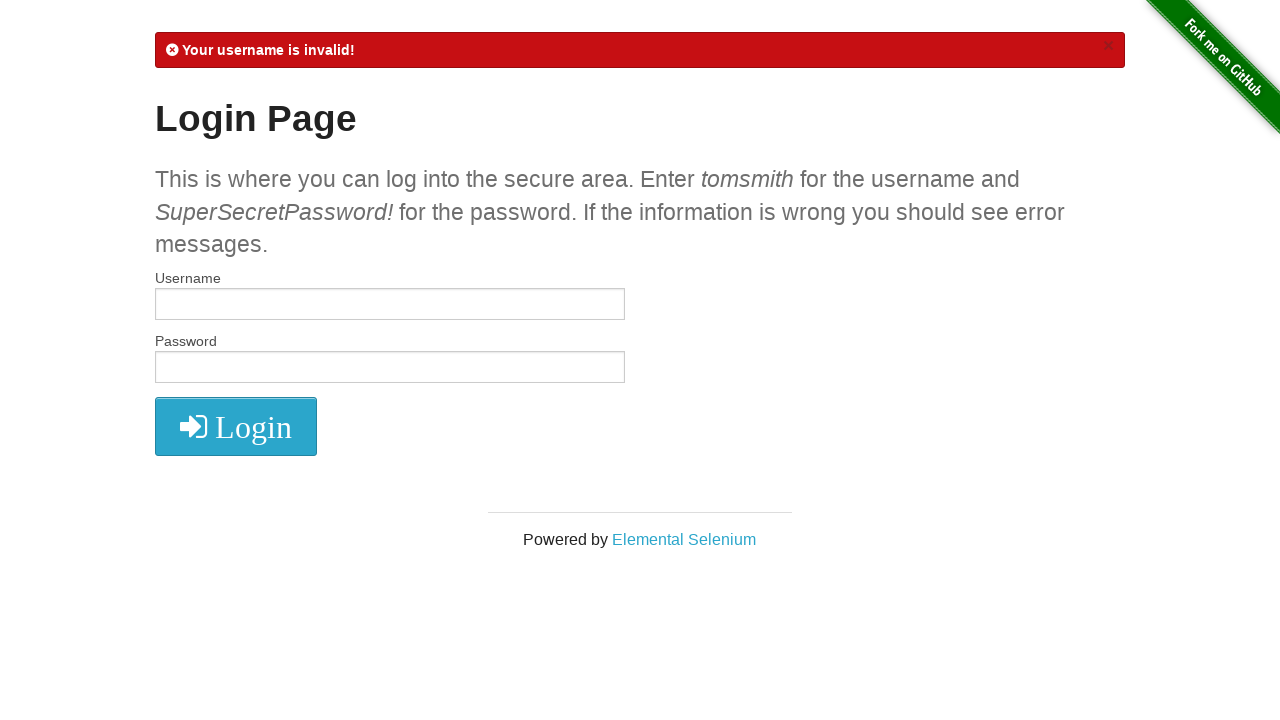

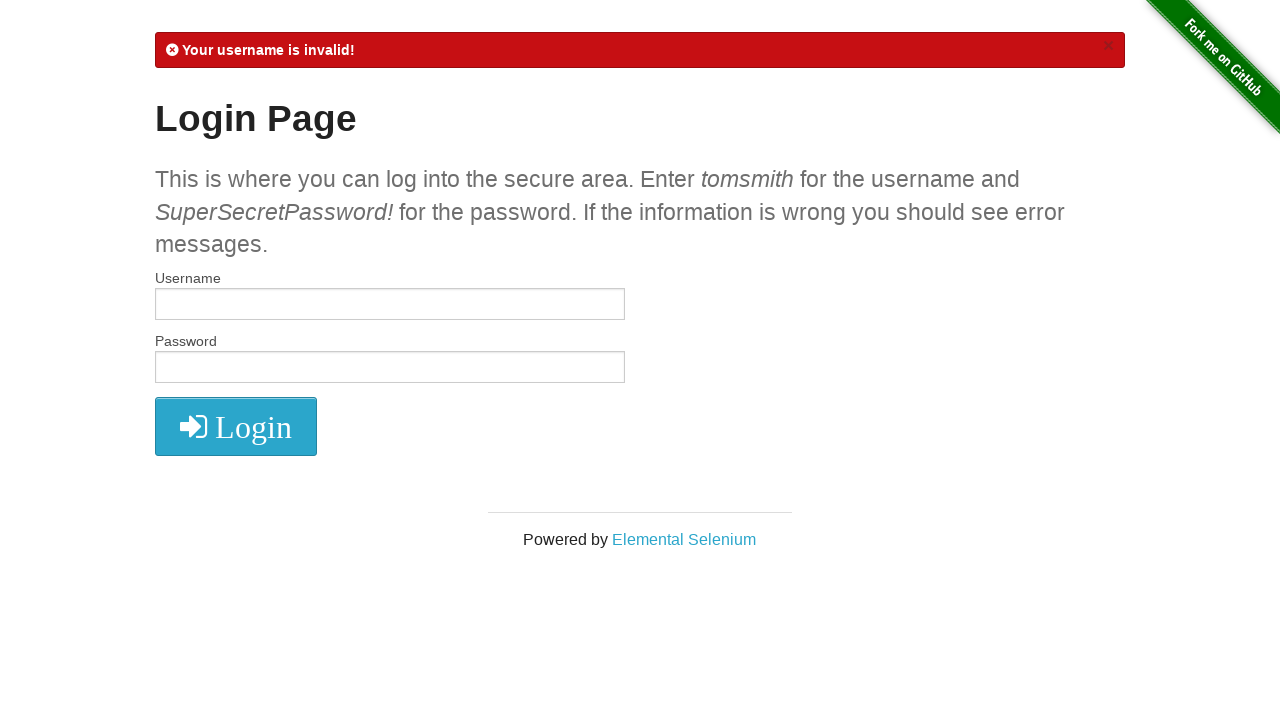